Tests browser forward navigation by clicking a link, going back, then using forward to return to the linked page

Starting URL: https://kristinek.github.io/site/examples/po

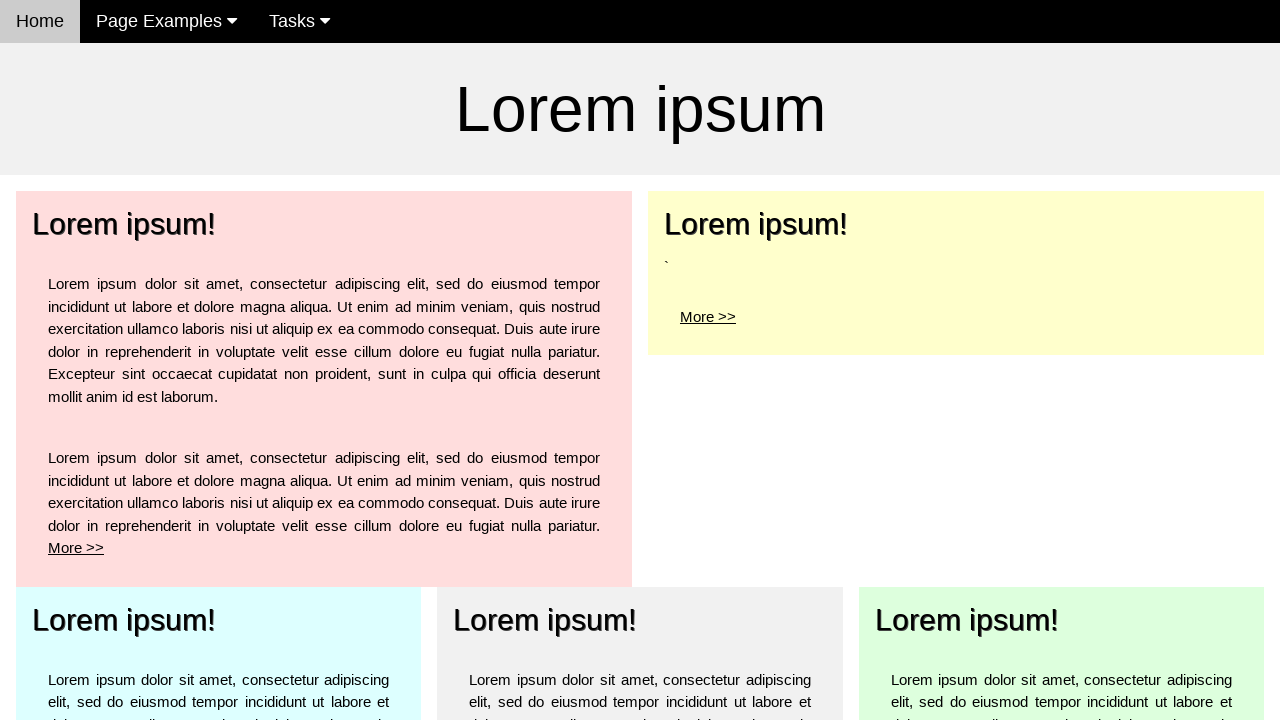

Clicked 'More >> ' link in pale-red section at (76, 548) on xpath=//*[contains(@class, 'w3-pale-red')]//a[contains(text(), 'More >> ')]
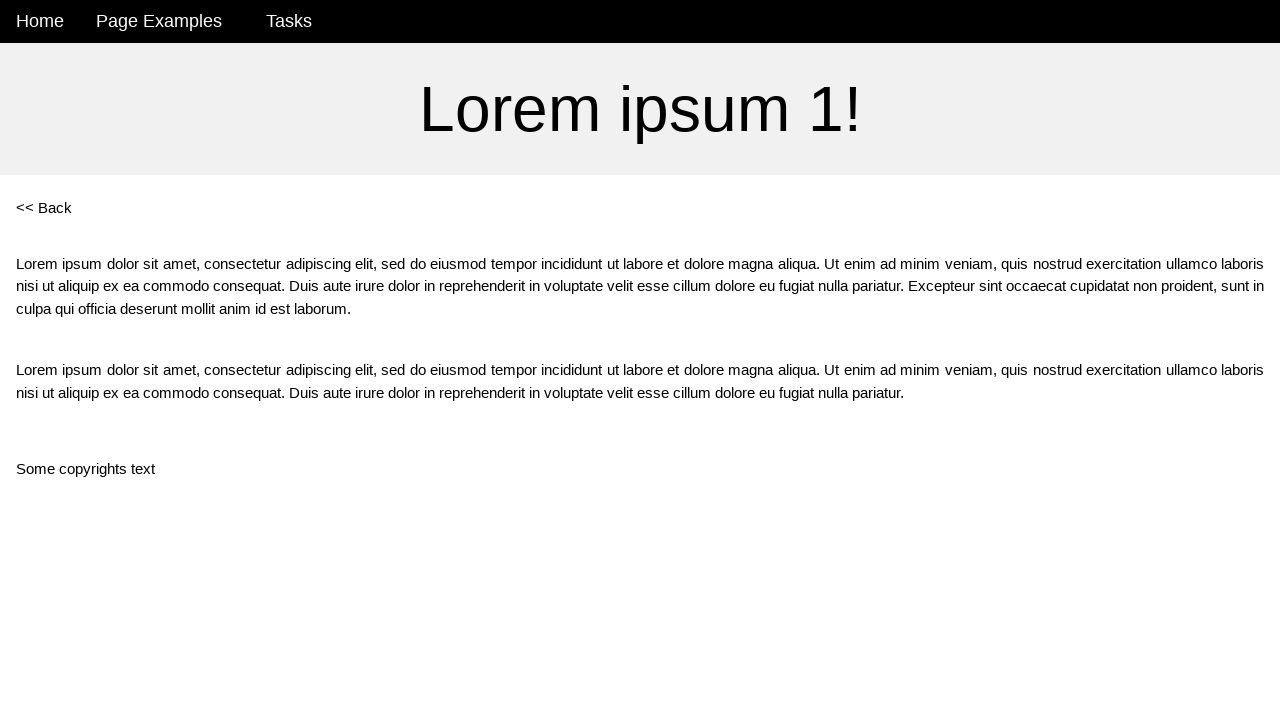

Navigated to po1 page
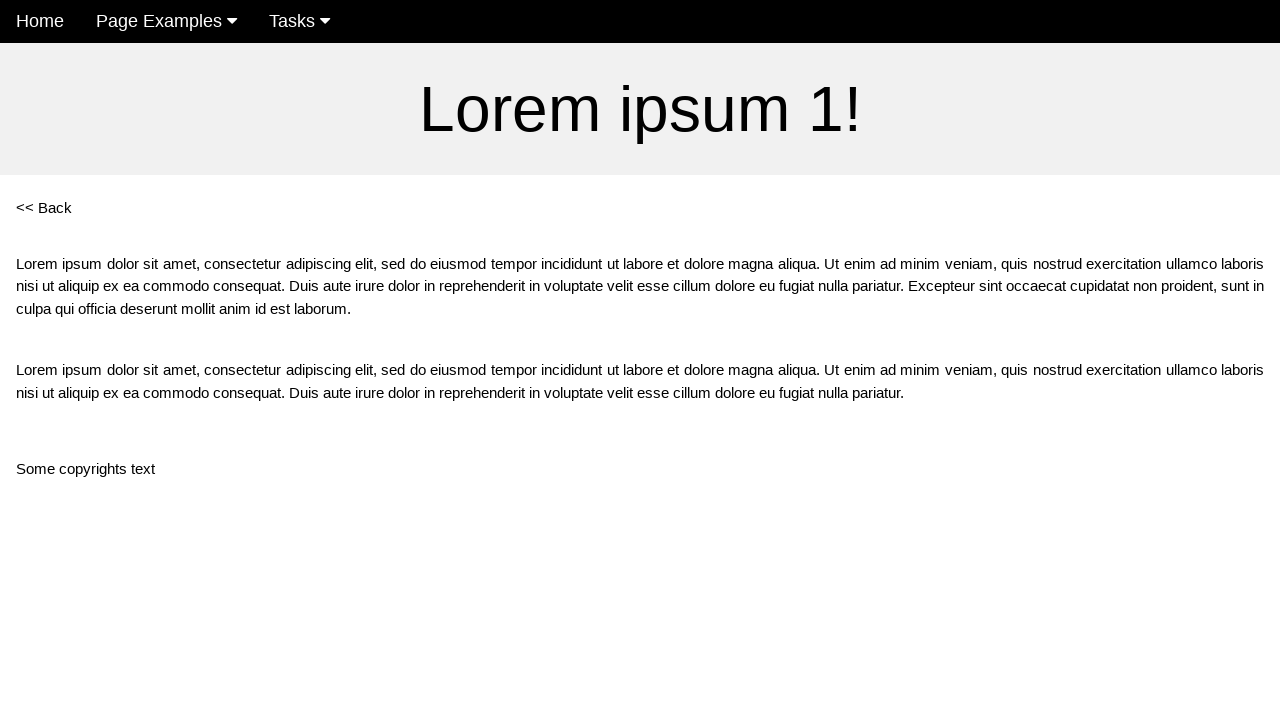

Navigated back to starting page
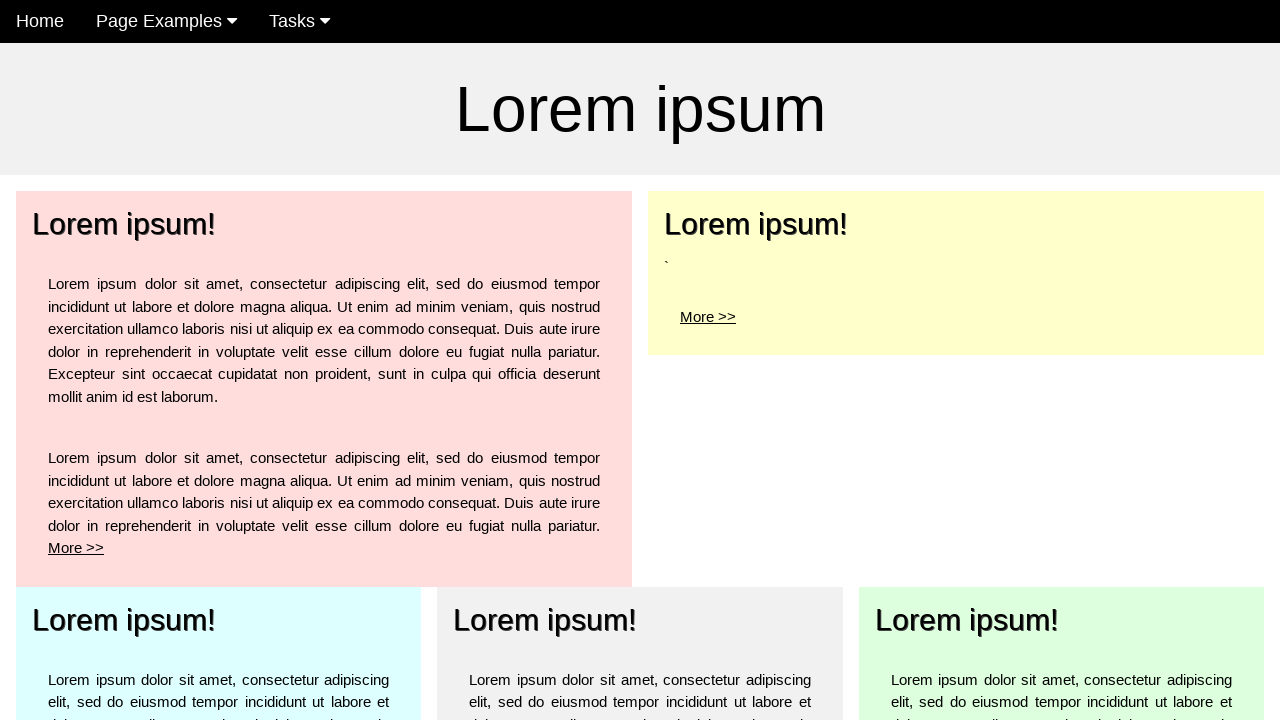

Navigated forward to po1 page
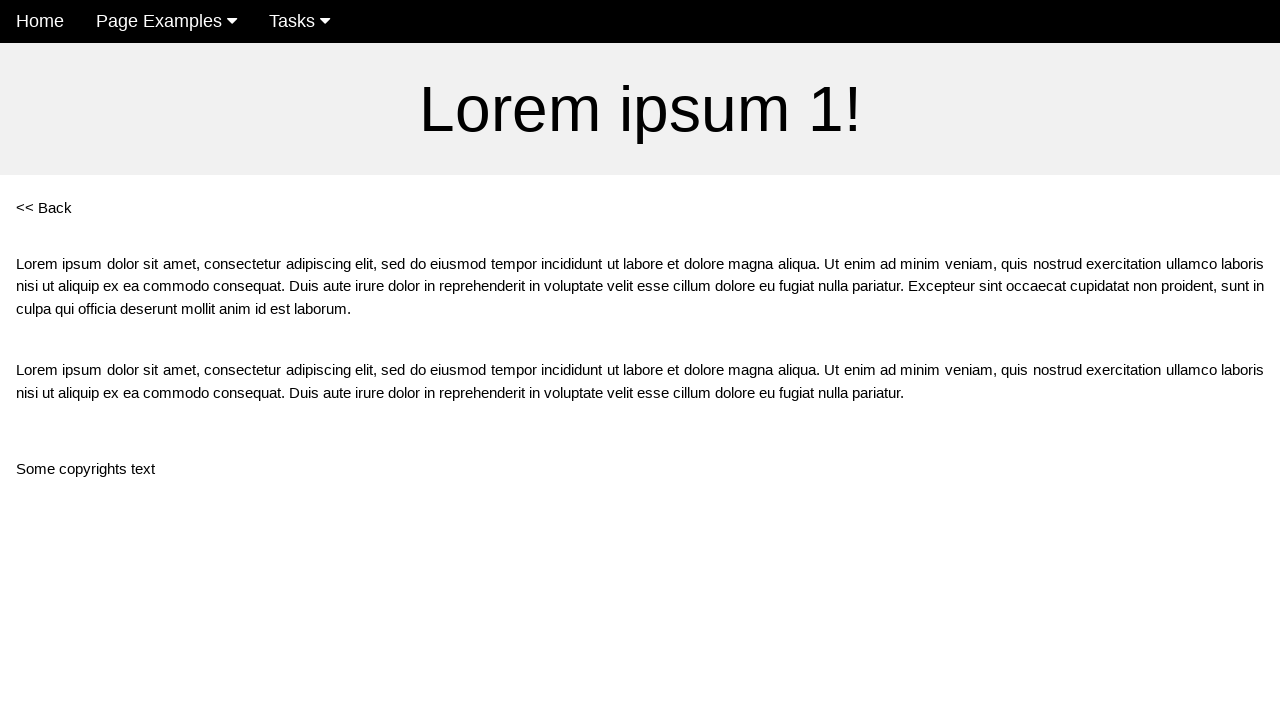

Verified forward navigation returned to po1 page
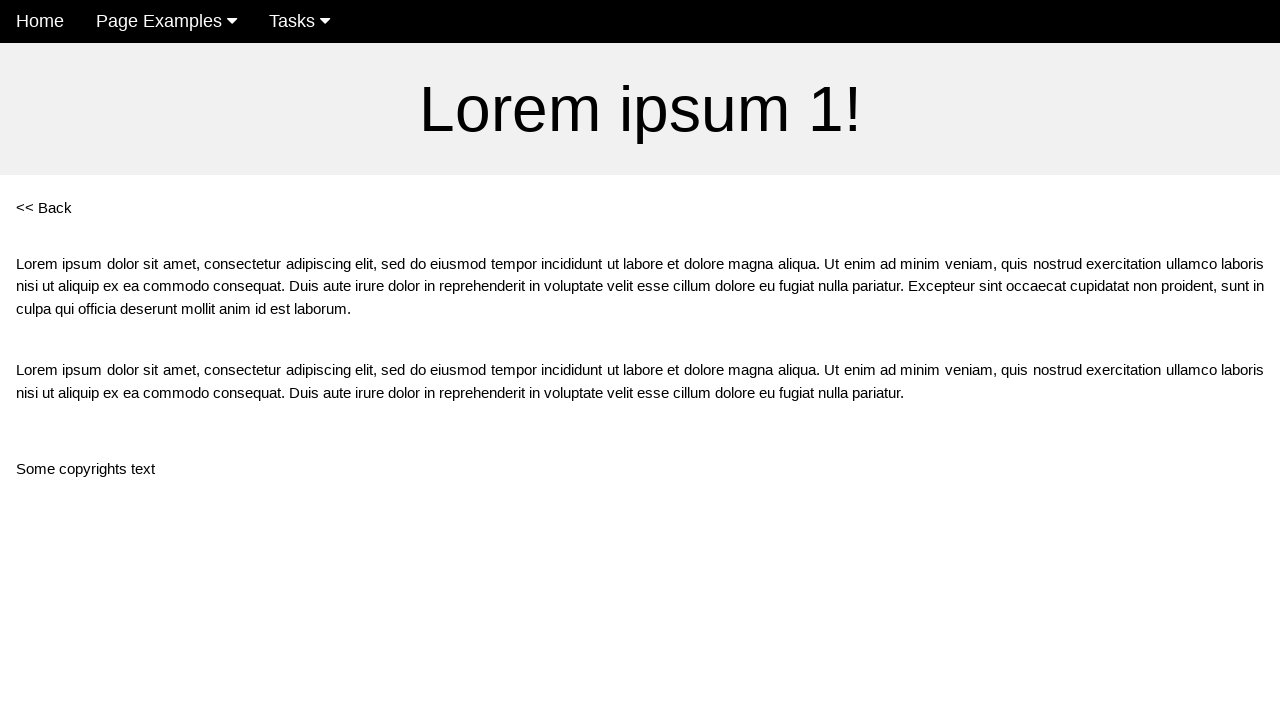

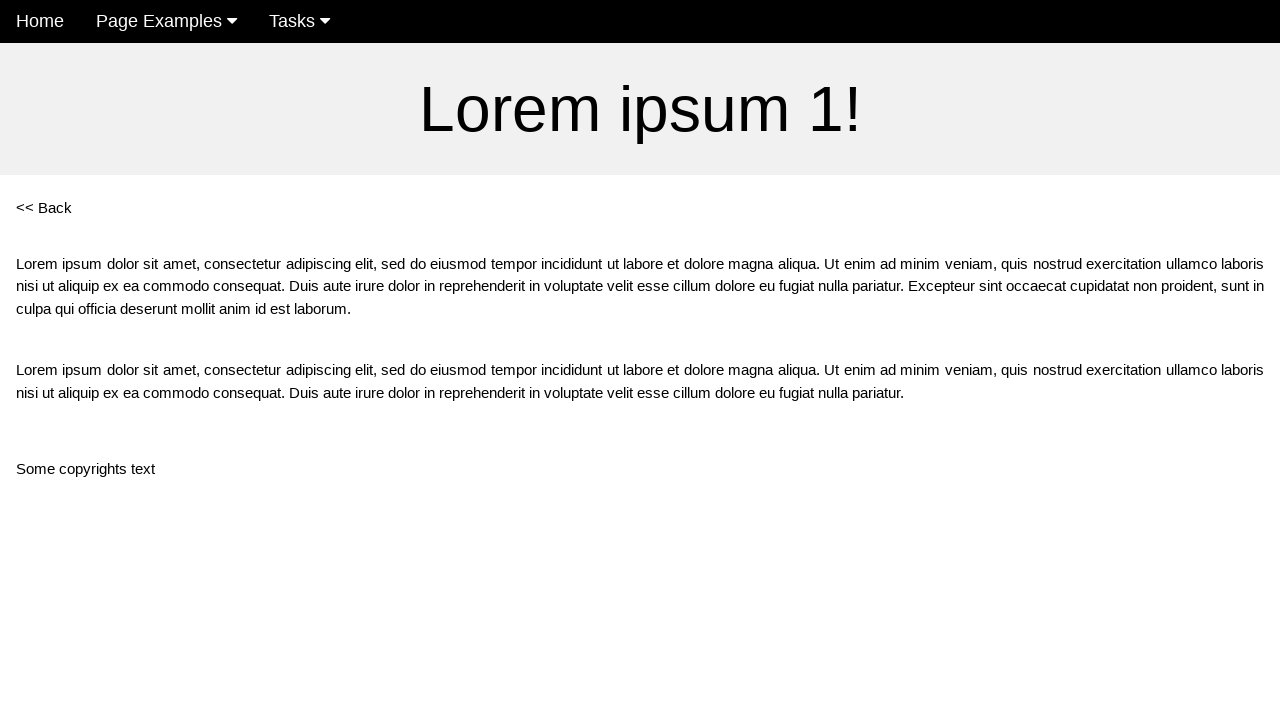